Tests iframe handling by navigating to the Frames section via the SwitchTo menu, scrolling down, switching to an iframe, and entering text in an input field

Starting URL: https://demo.automationtesting.in/Frames.html

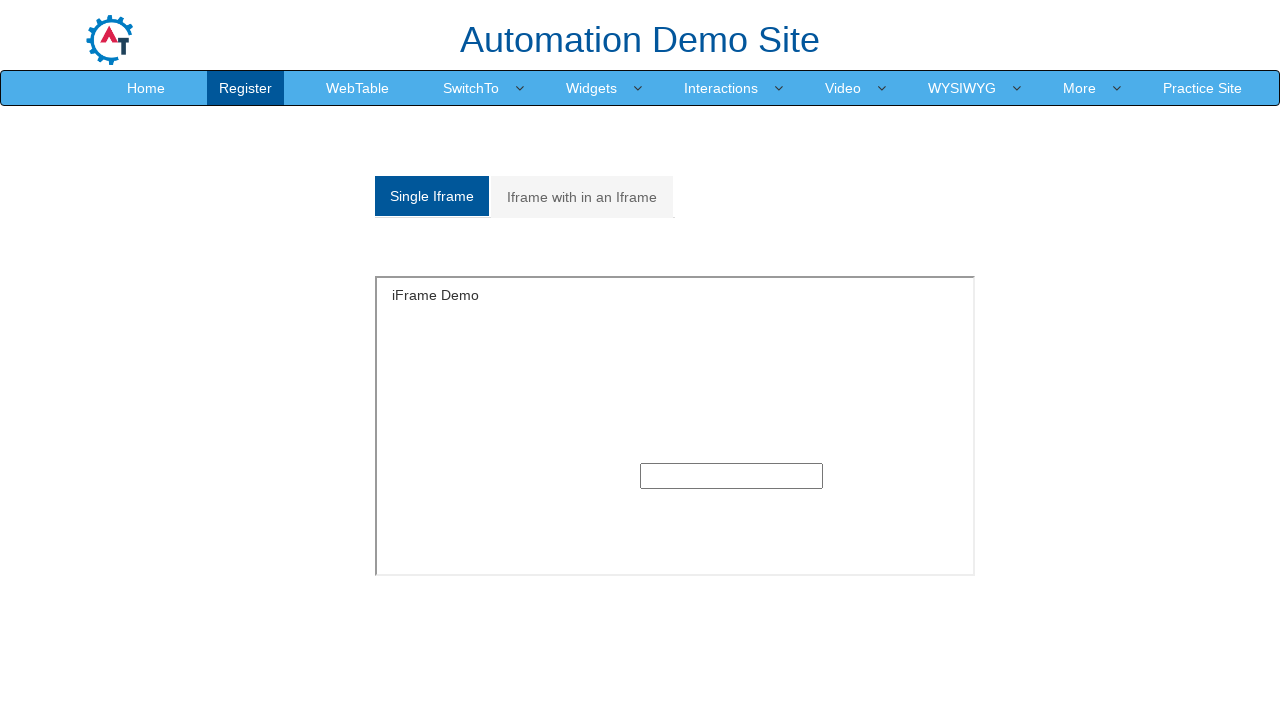

Clicked on SwitchTo menu item at (471, 88) on xpath=//a[text()='SwitchTo']
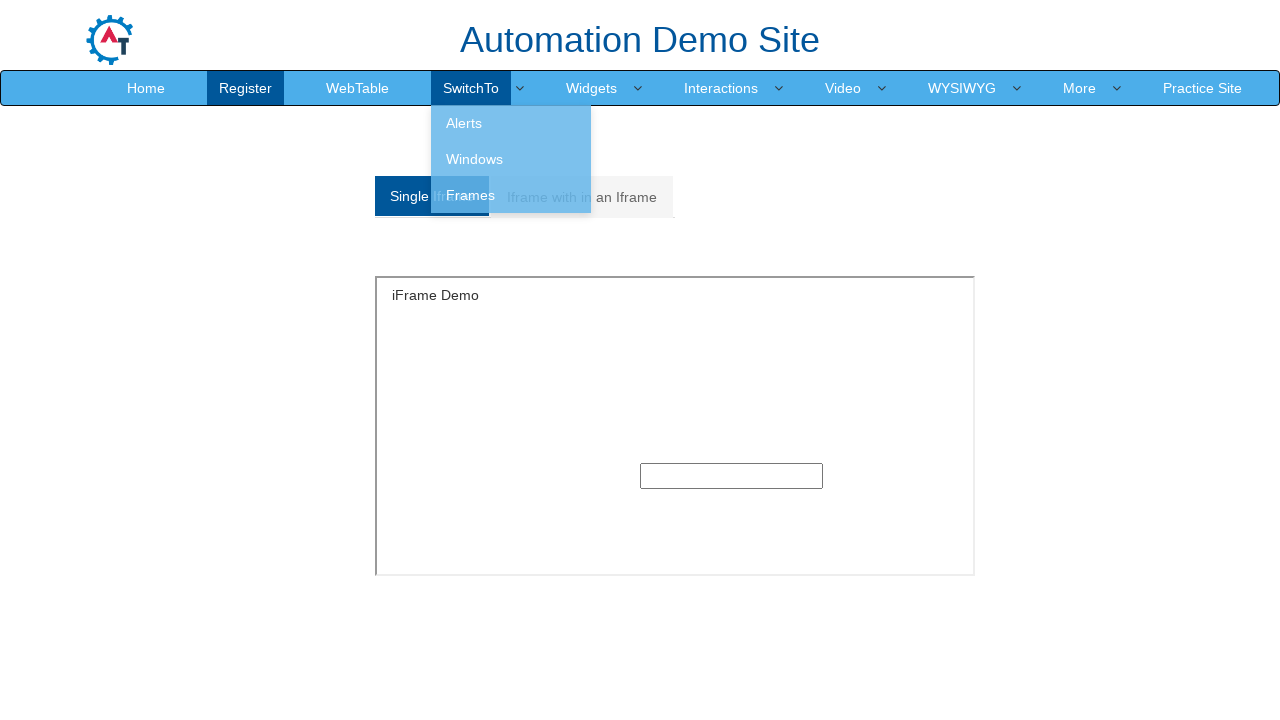

Clicked on Frames option at (511, 195) on xpath=//a[text()='Frames']
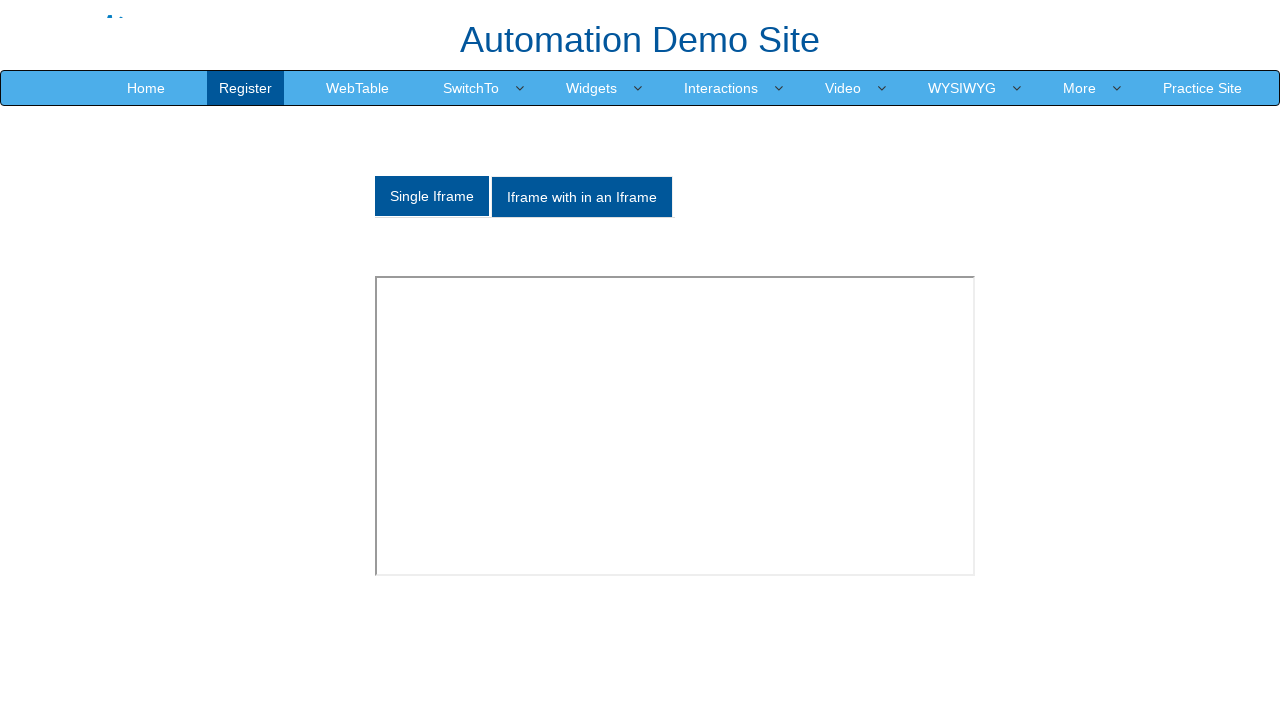

Scrolled down the page
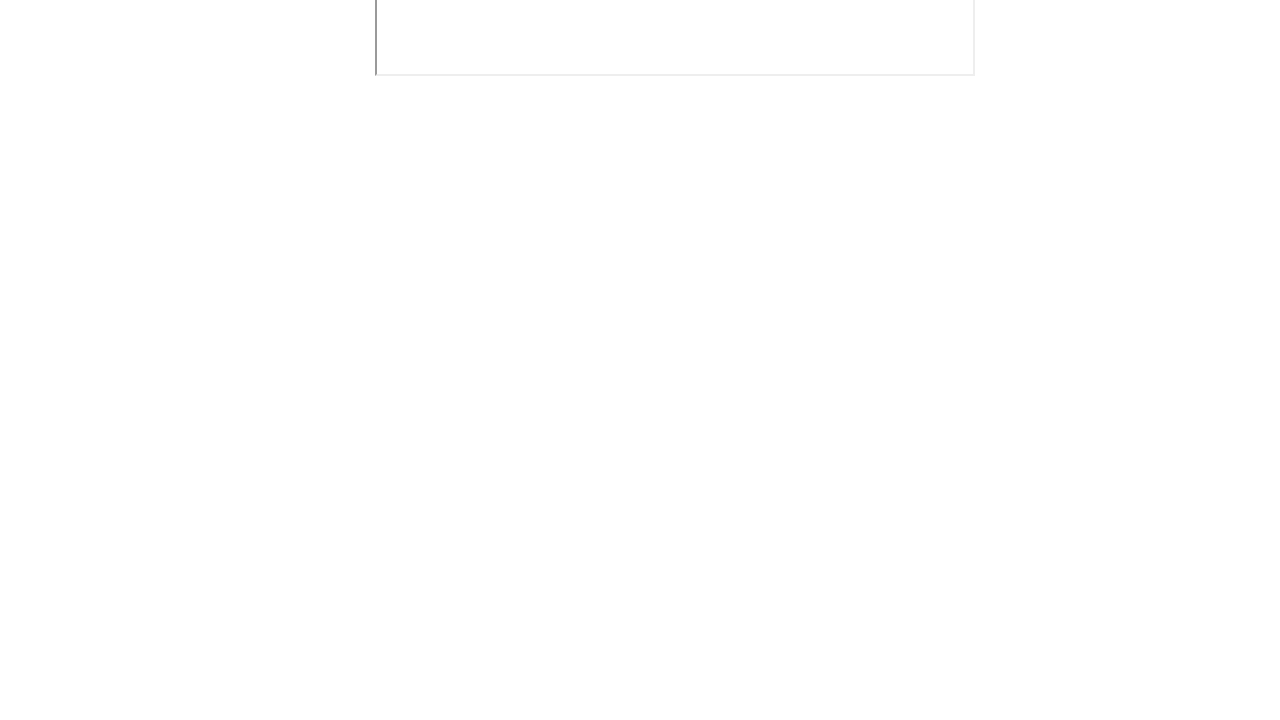

Located the first iframe on the page
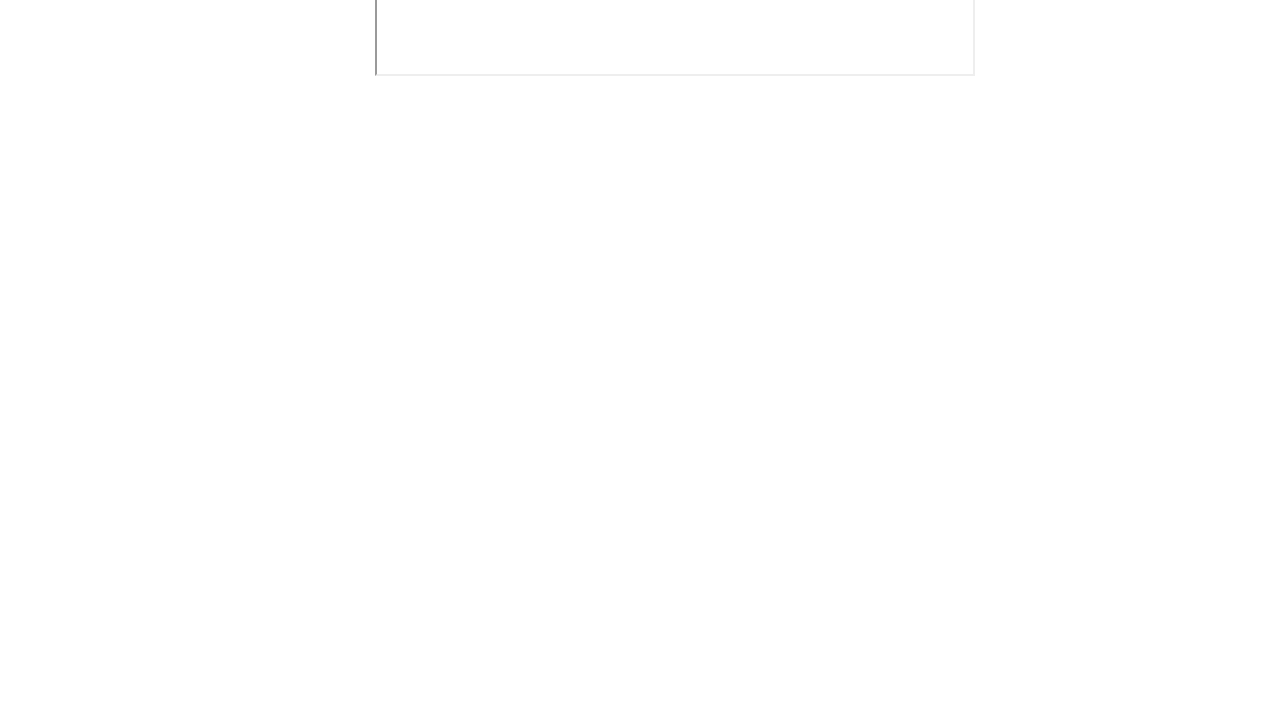

Entered 'hi' in text input field within iframe on iframe >> nth=0 >> internal:control=enter-frame >> input[type='text']
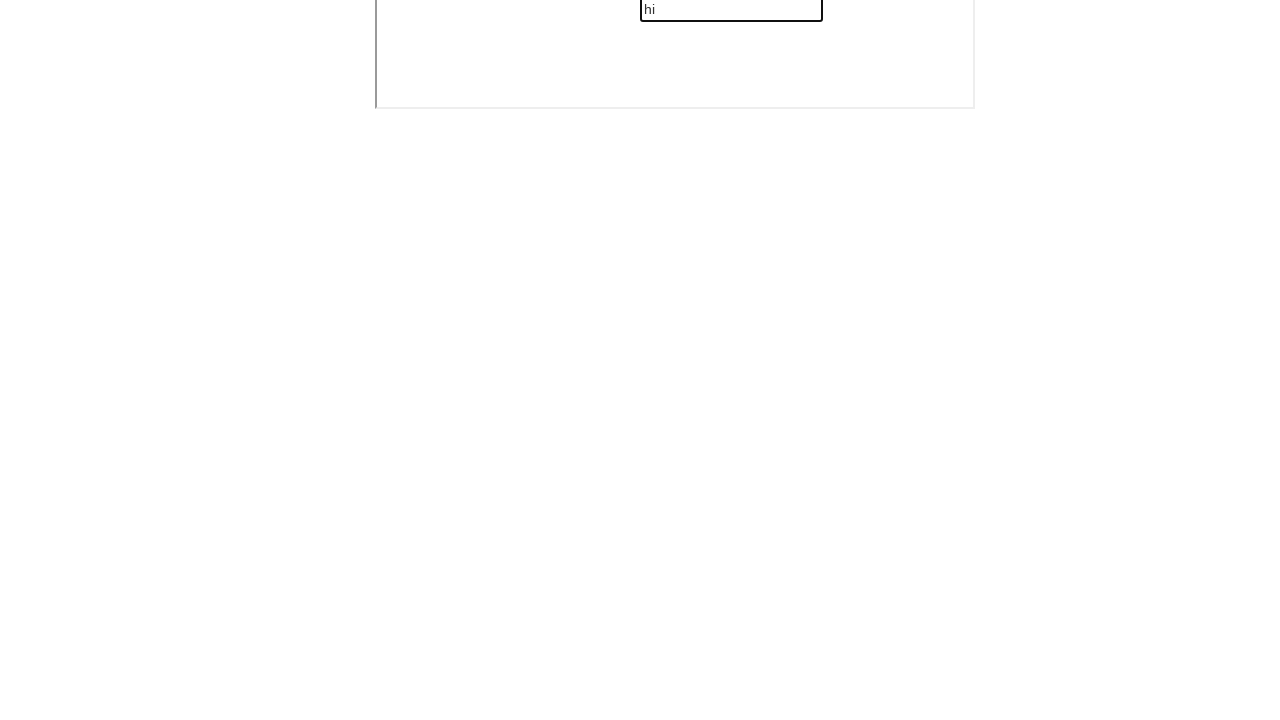

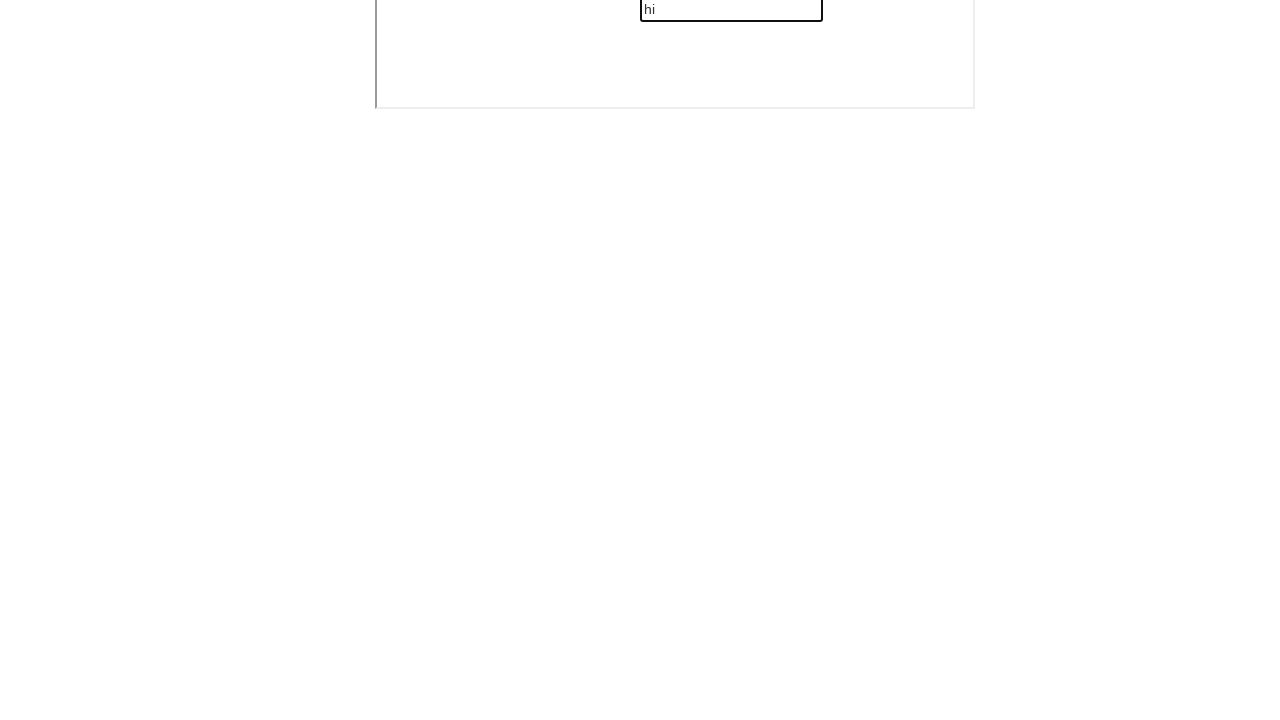